Tests A/B test opt-out by setting a cookie before navigating to the A/B test page

Starting URL: http://the-internet.herokuapp.com

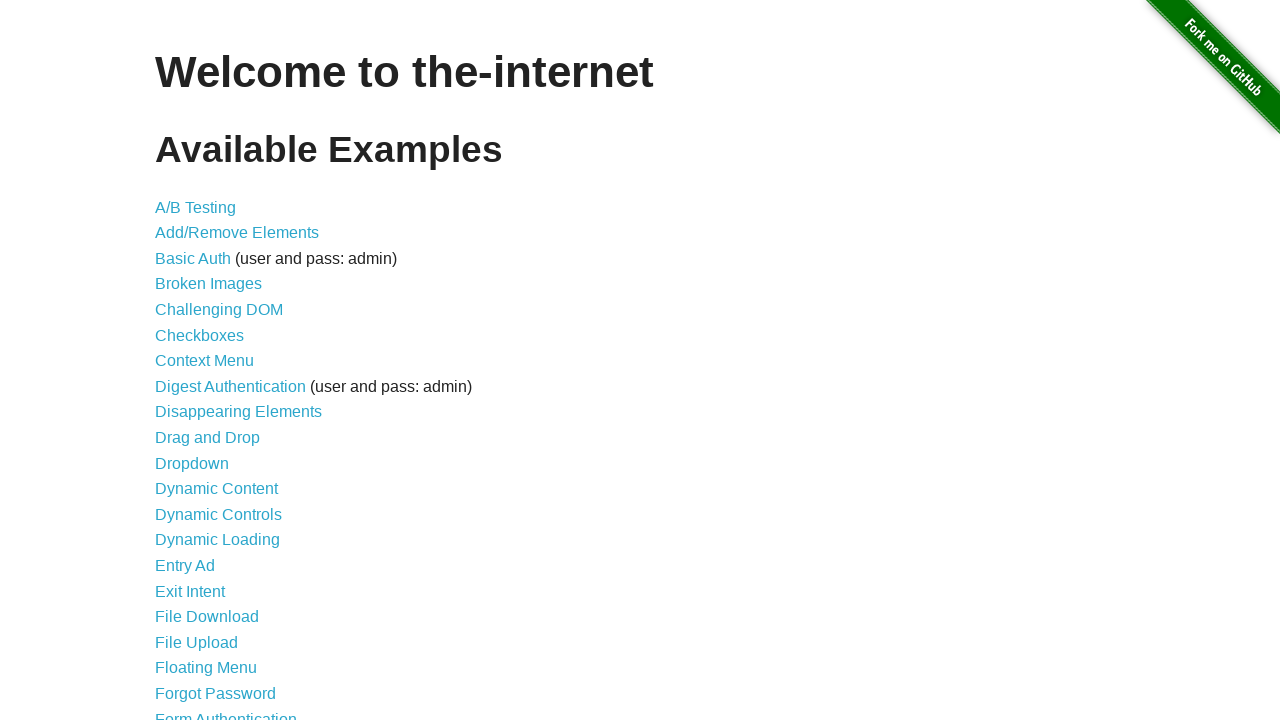

Added optimizelyOptOut cookie with value 'true' to opt out of A/B test
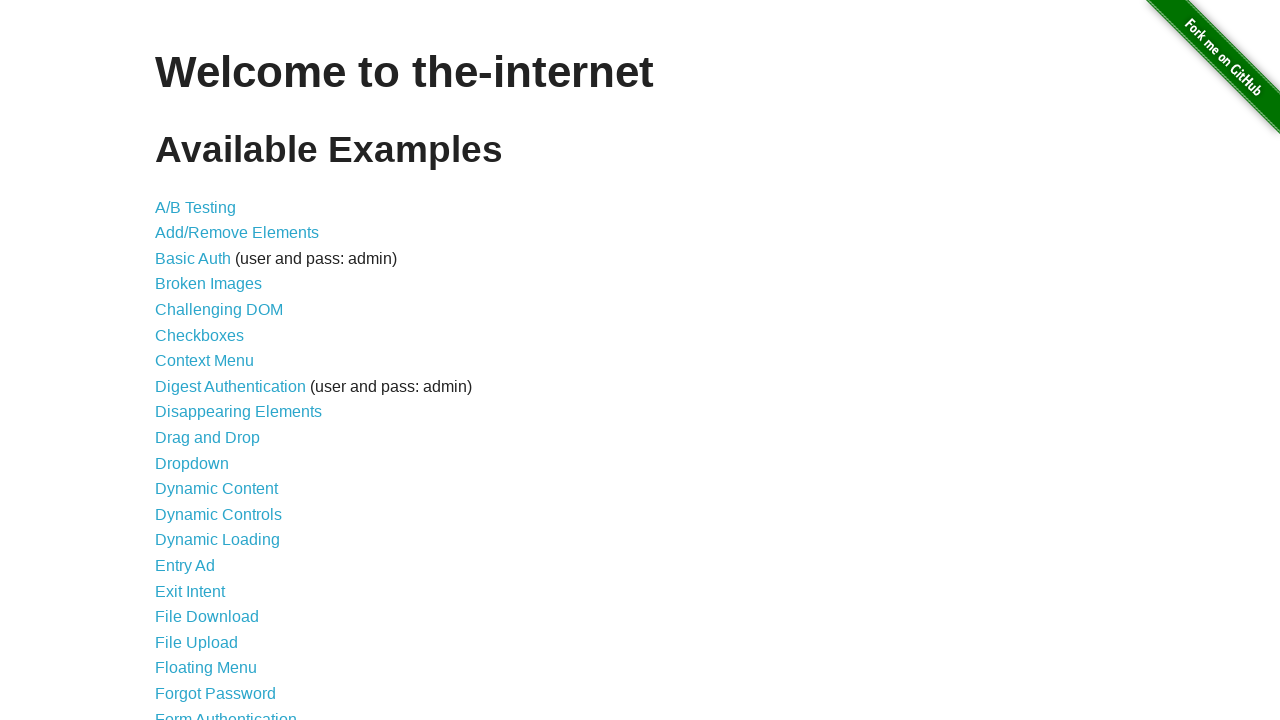

Navigated to A/B test page
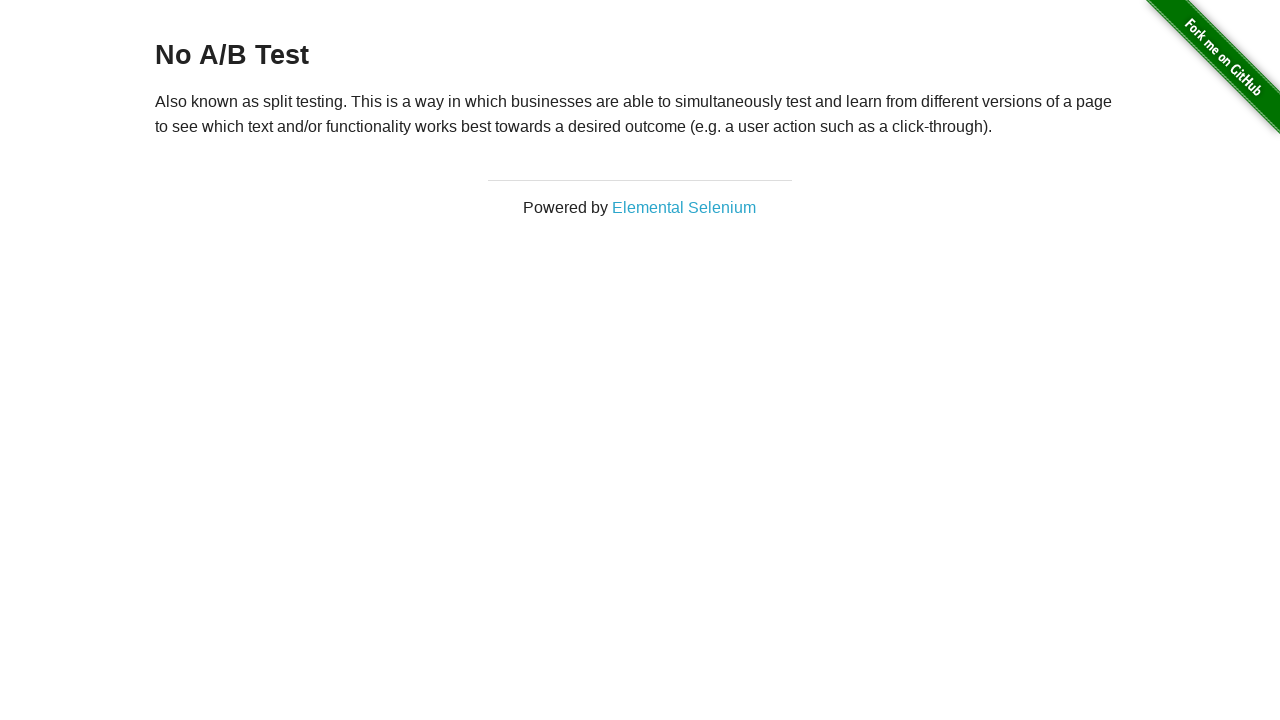

Retrieved heading text: 'No A/B Test'
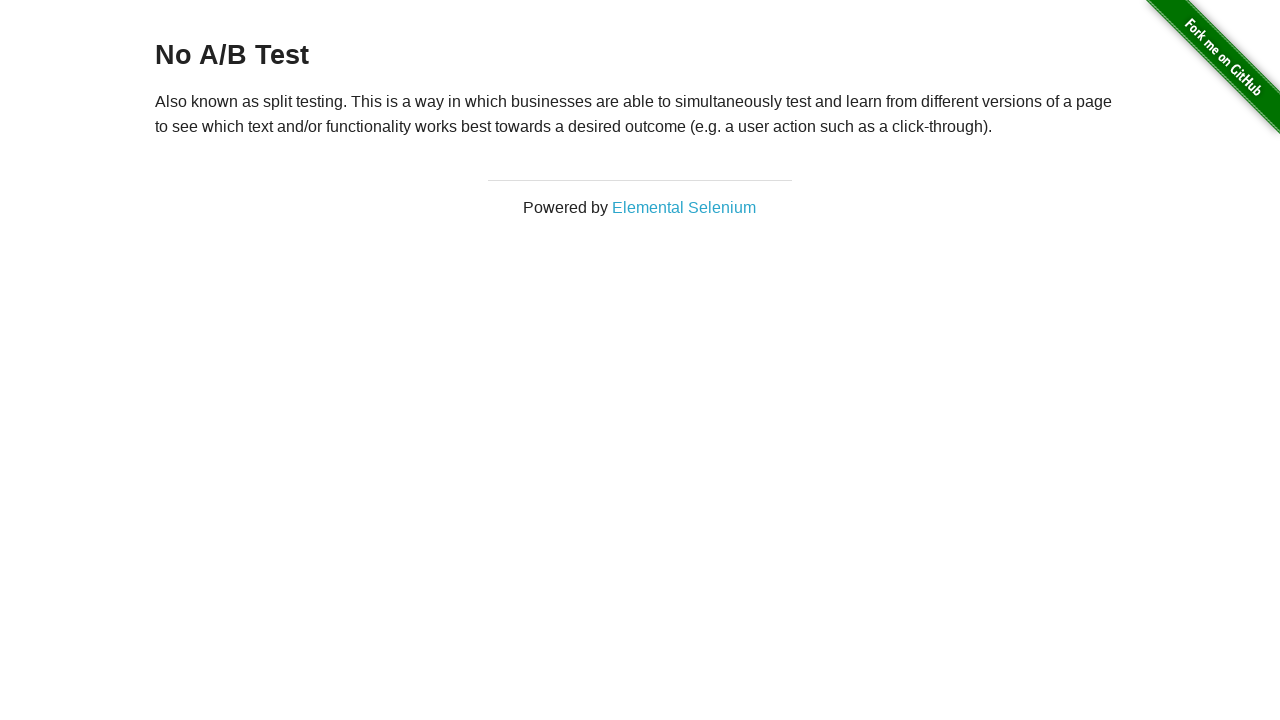

Verified opt-out successful - heading shows 'No A/B Test'
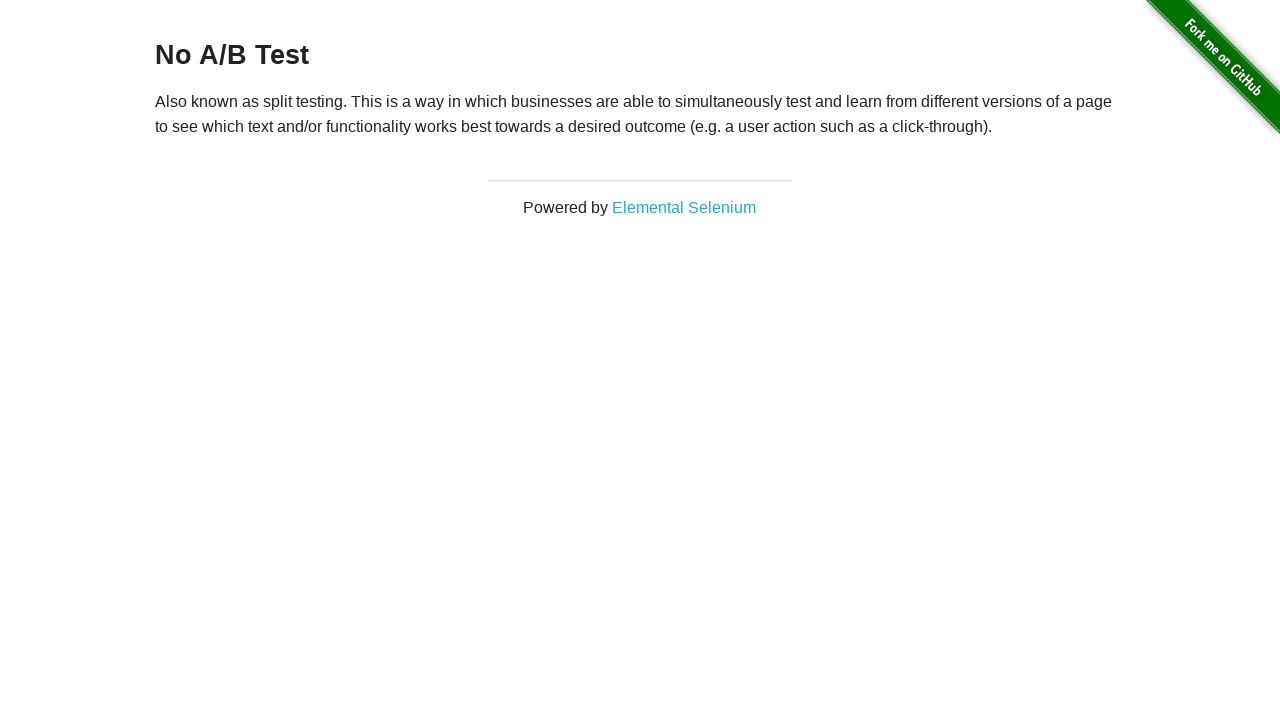

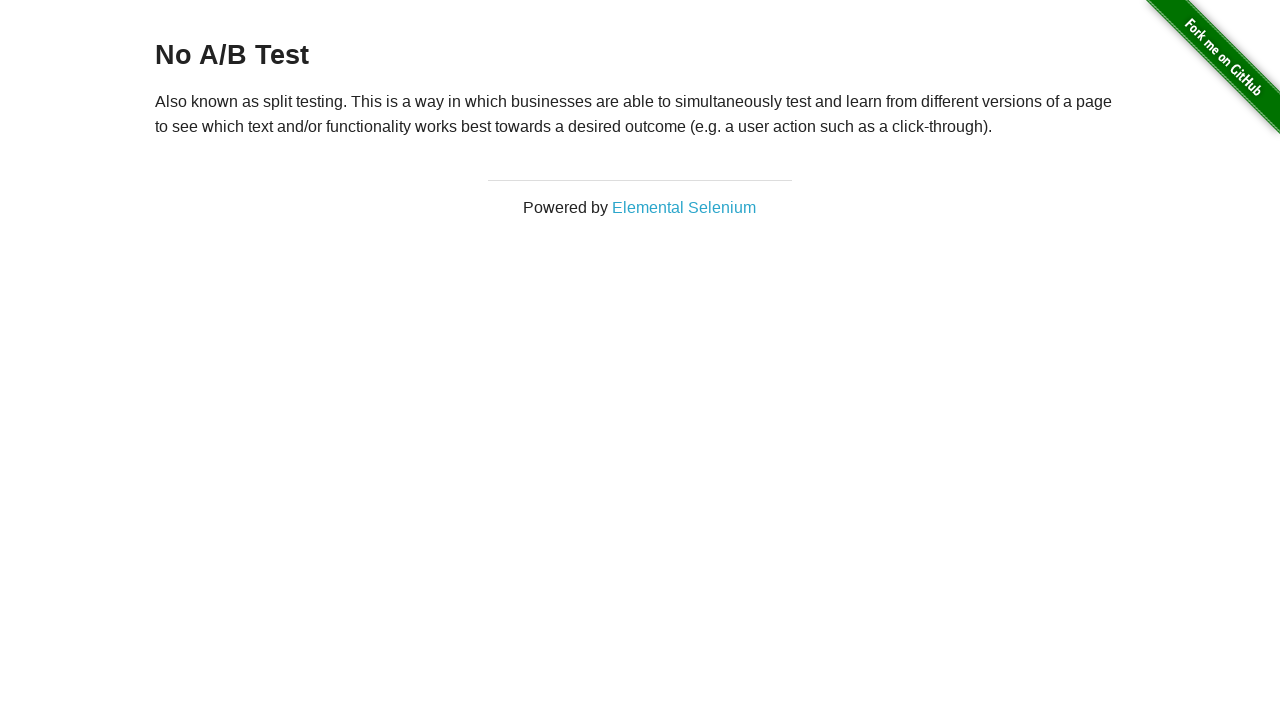